Tests dynamic element handling by clicking a reveal button and then interacting with the newly revealed element

Starting URL: https://www.selenium.dev/selenium/web/dynamic.html

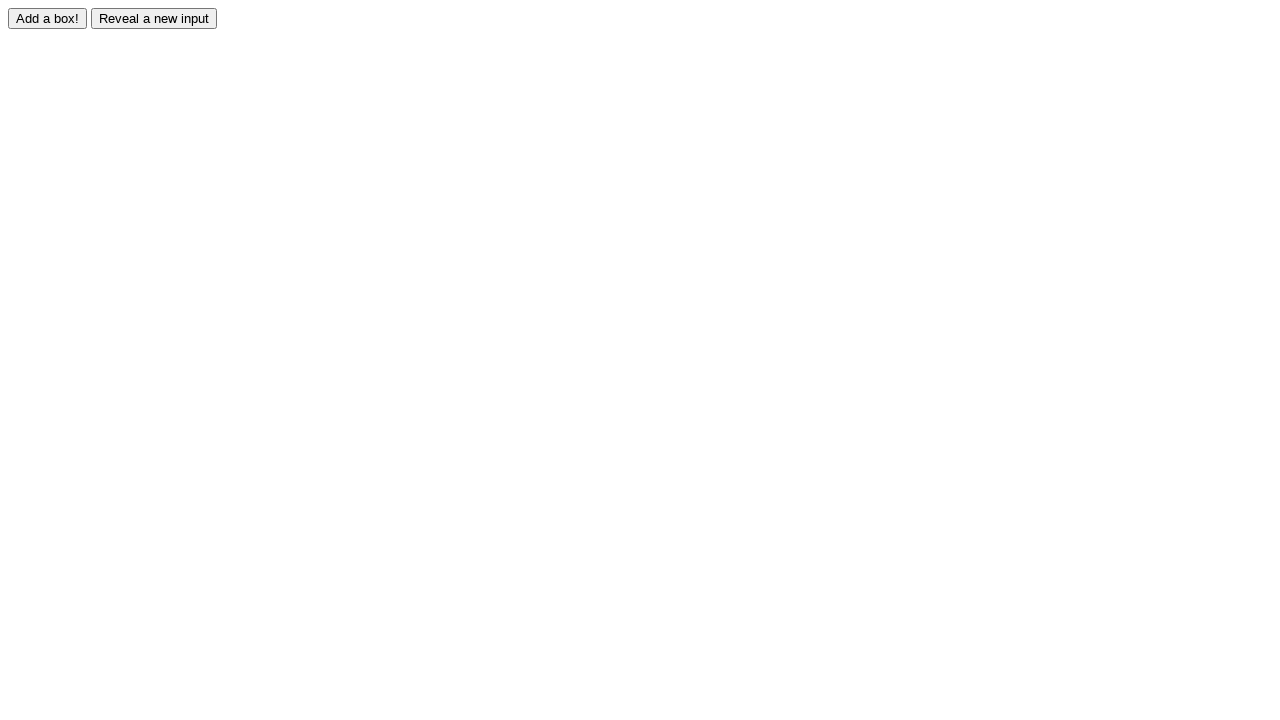

Clicked reveal button to show hidden element at (154, 18) on #reveal
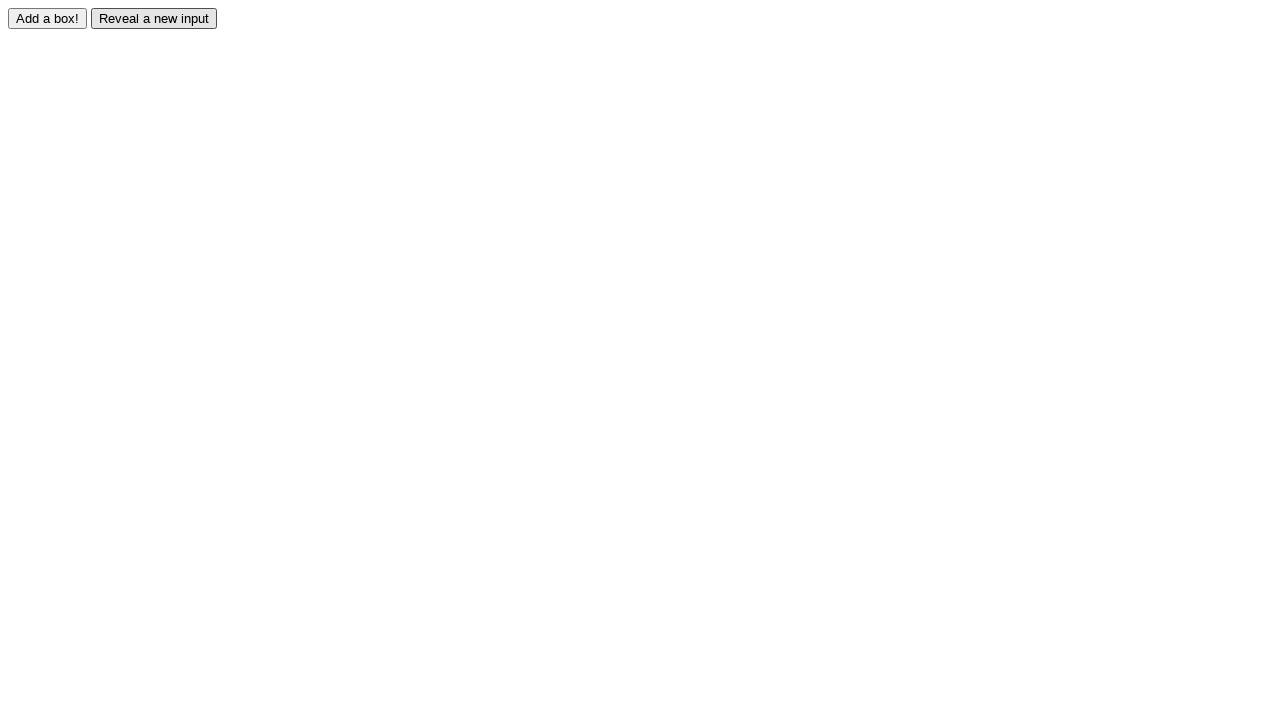

Revealed element became visible and is ready for interaction
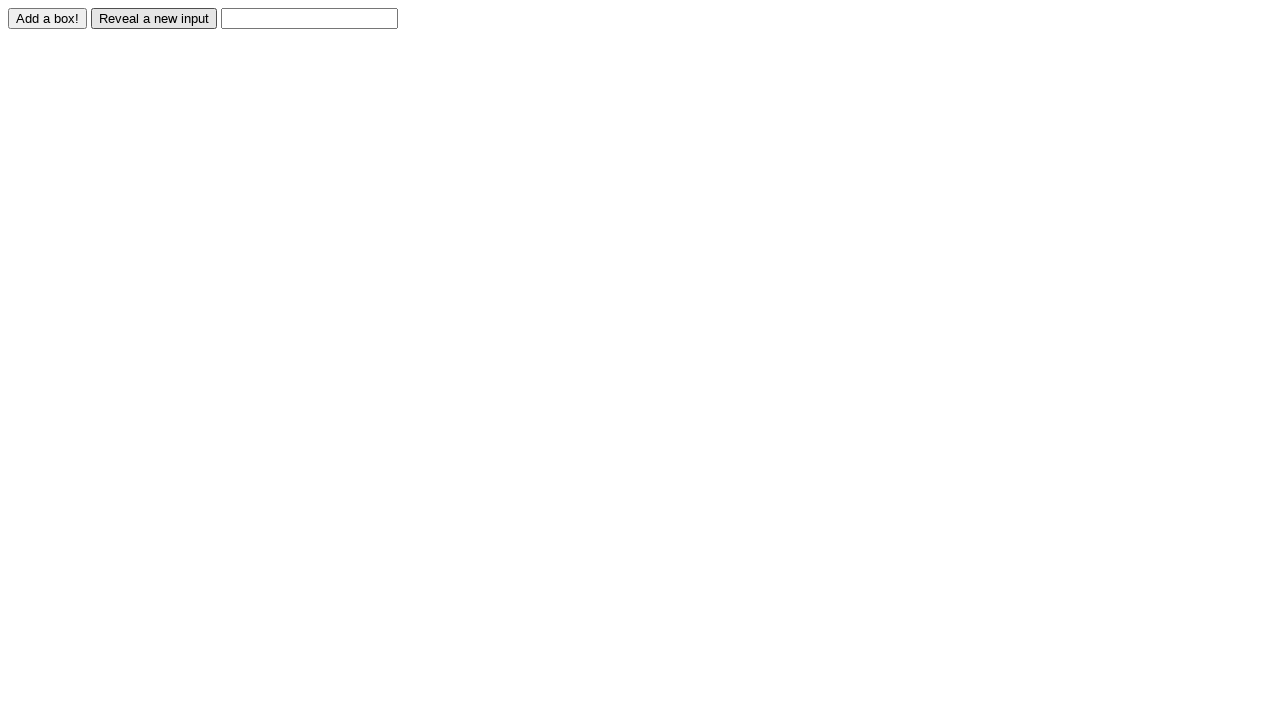

Filled revealed input field with 'demo' on #revealed
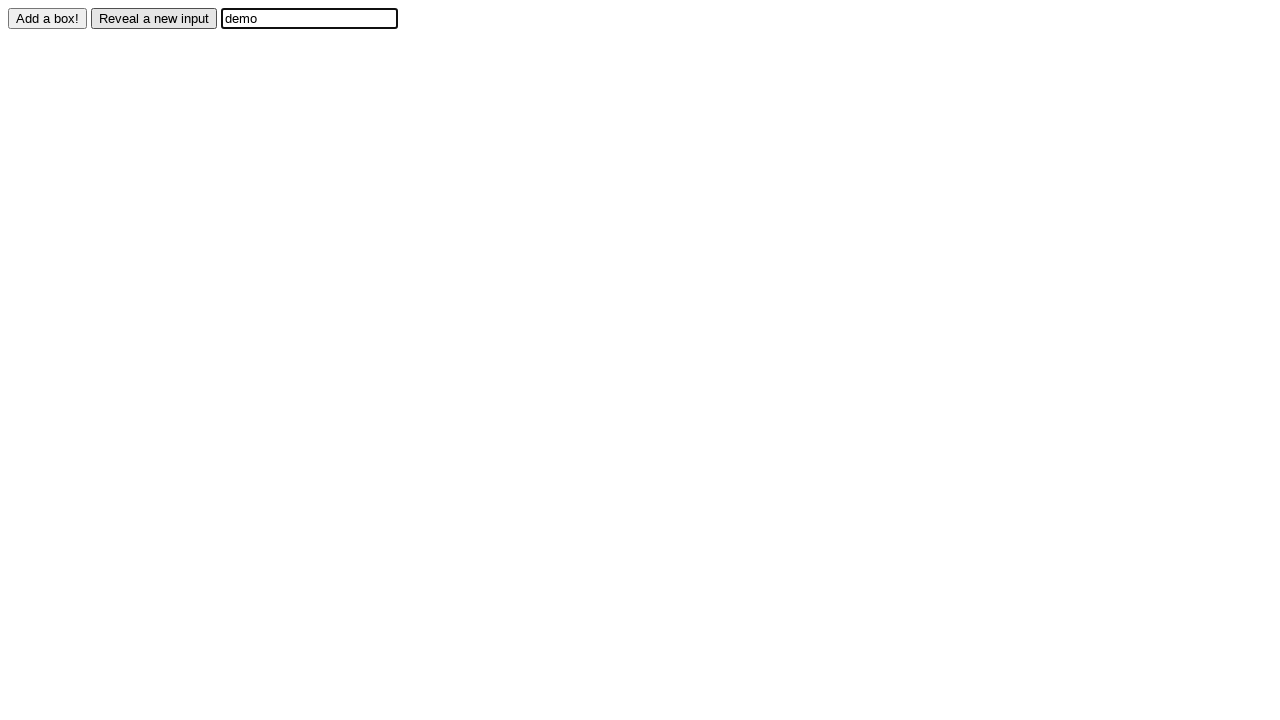

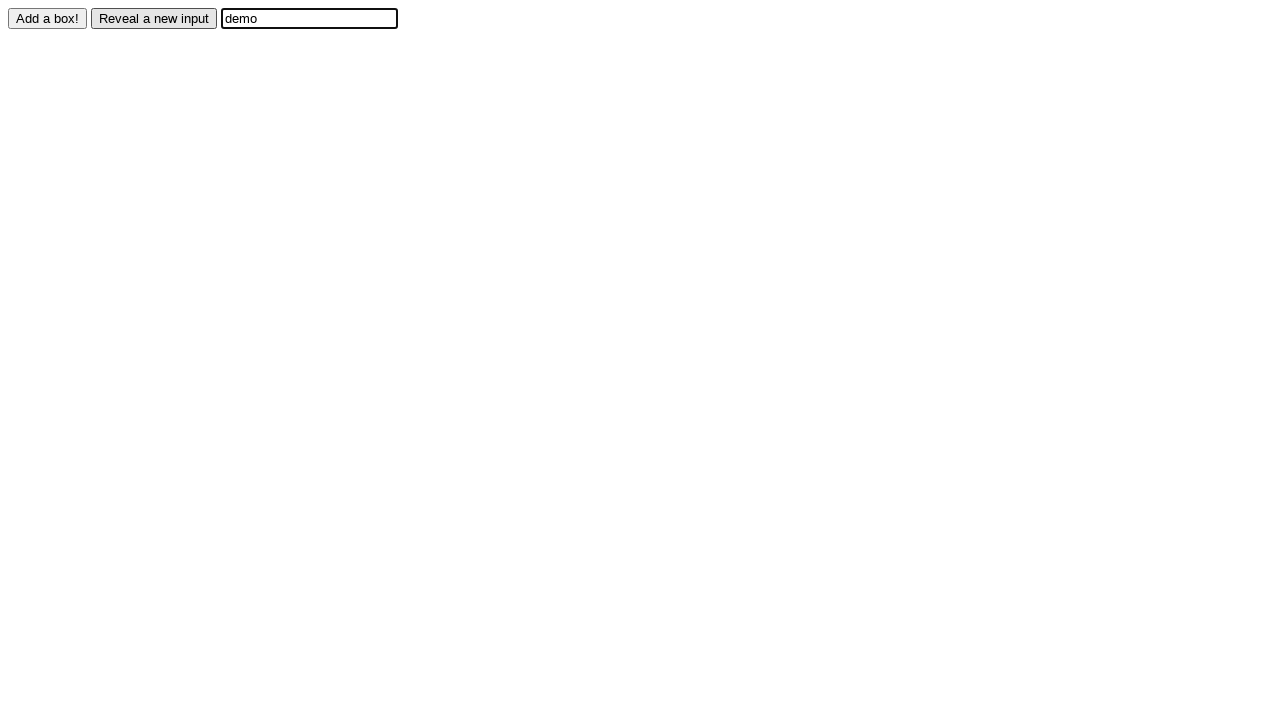